Tests form validation with valid inputs by filling in a name field and number field, submitting the form, and verifying a success alert is displayed.

Starting URL: https://sauce-form.vercel.app/

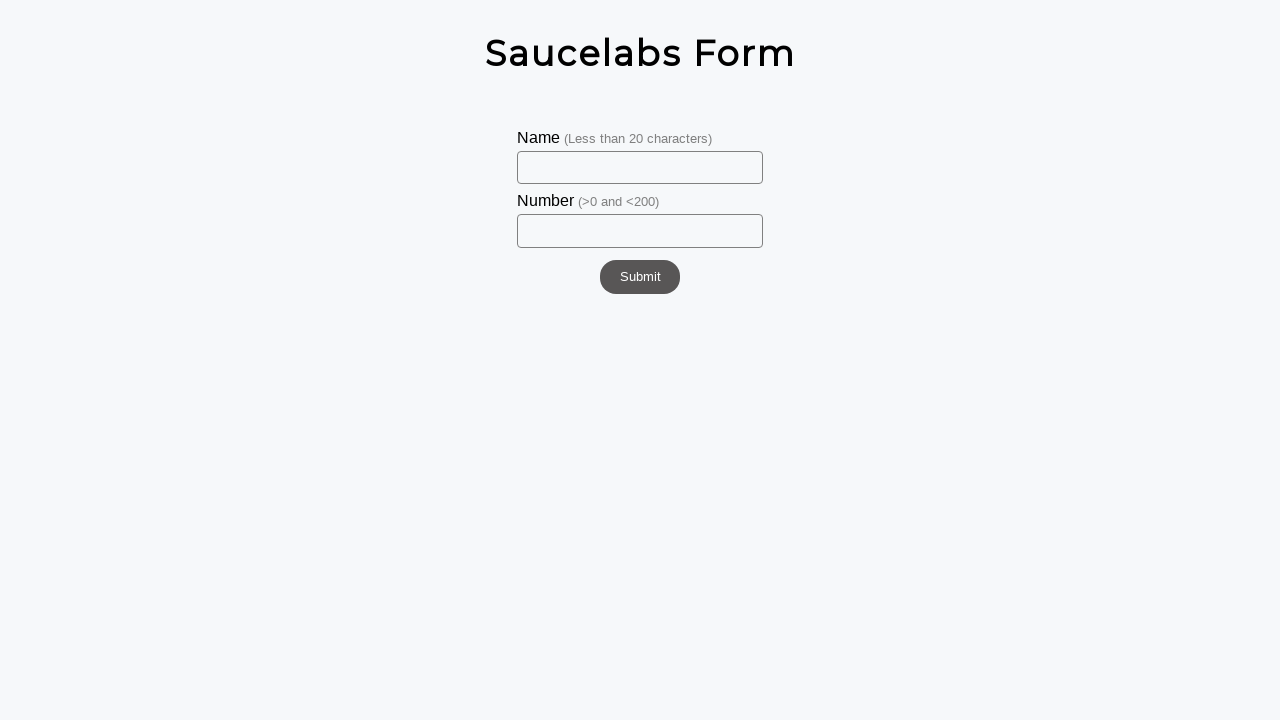

Navigated to form page
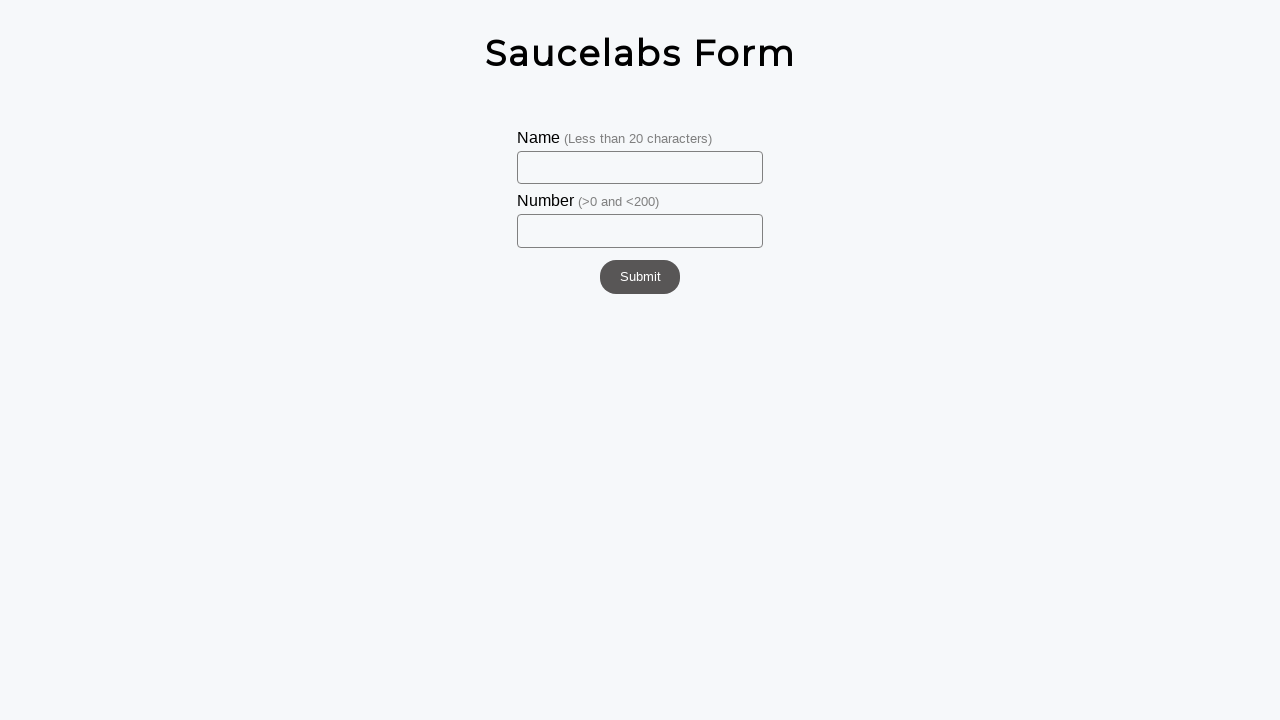

Filled name field with 'Johan' on #name
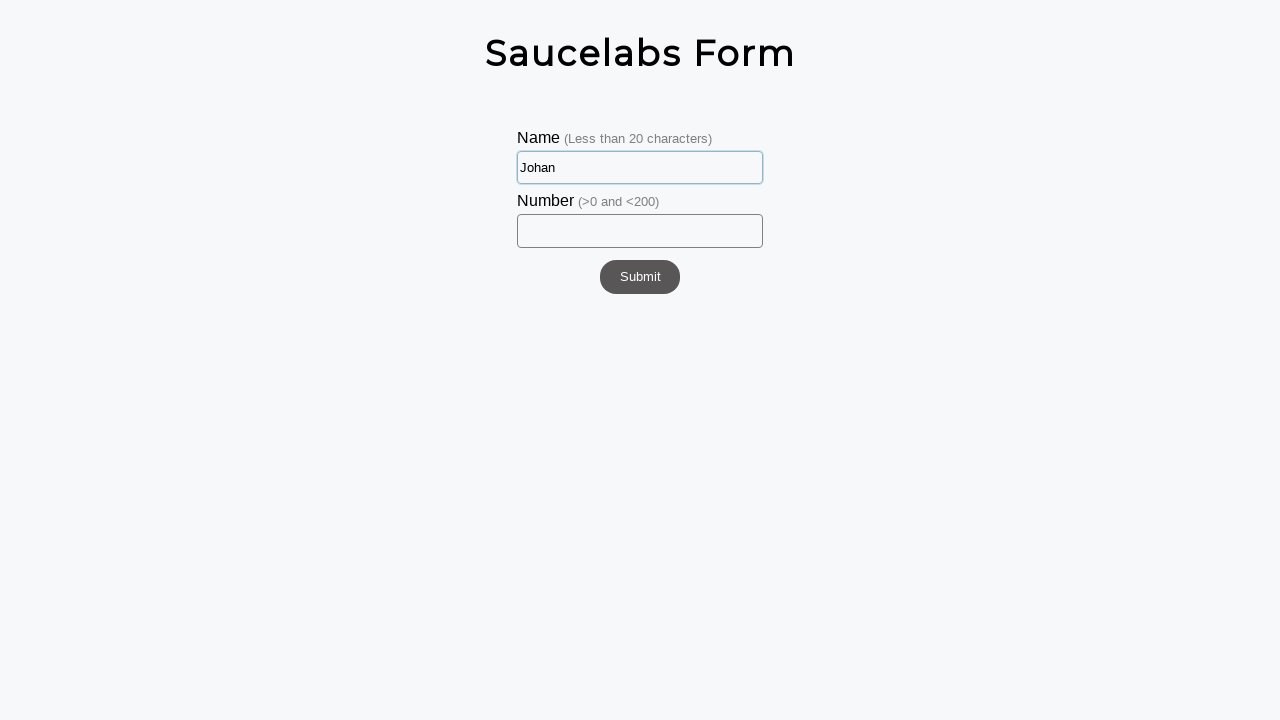

Filled number field with '20' on #number
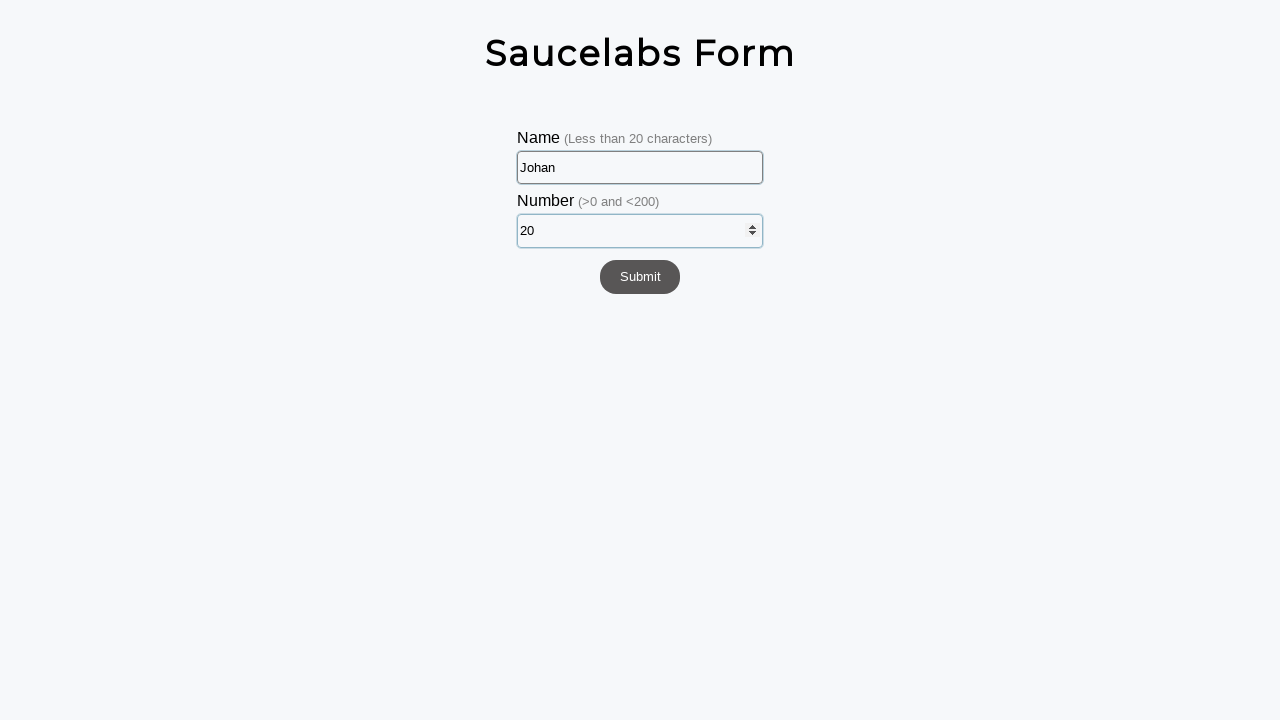

Clicked submit button at (640, 277) on #submit
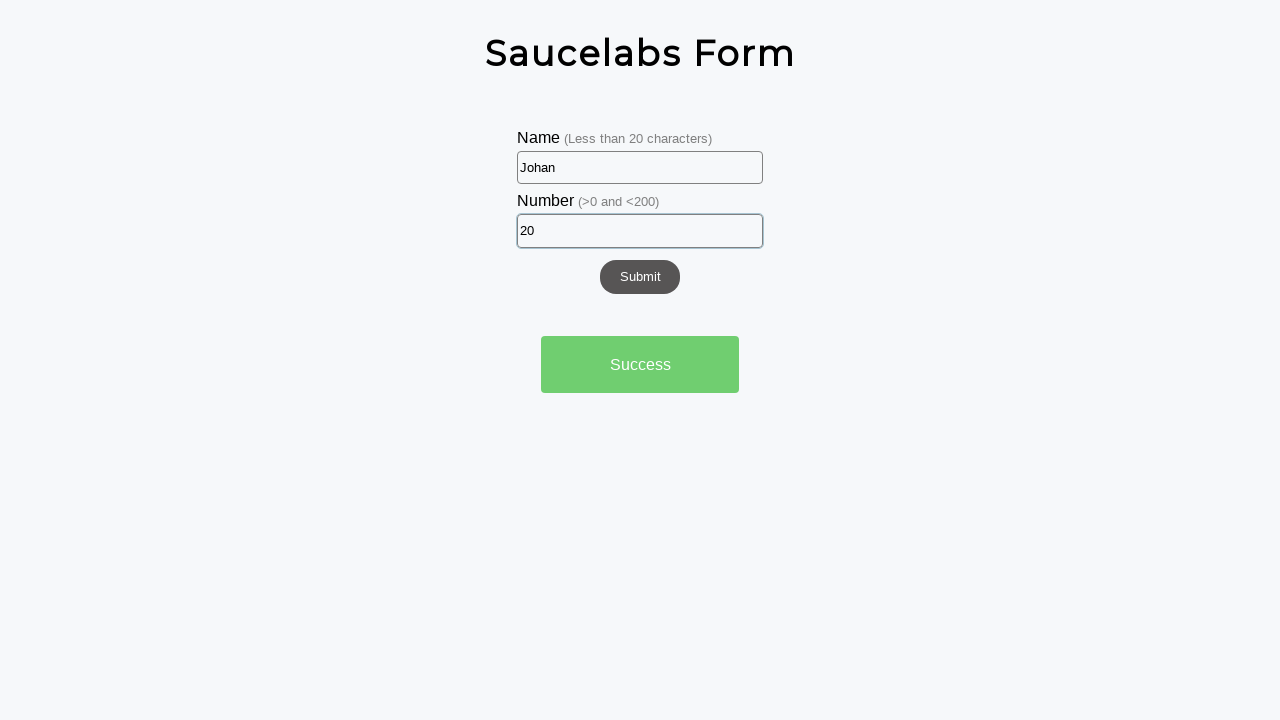

Success alert element loaded
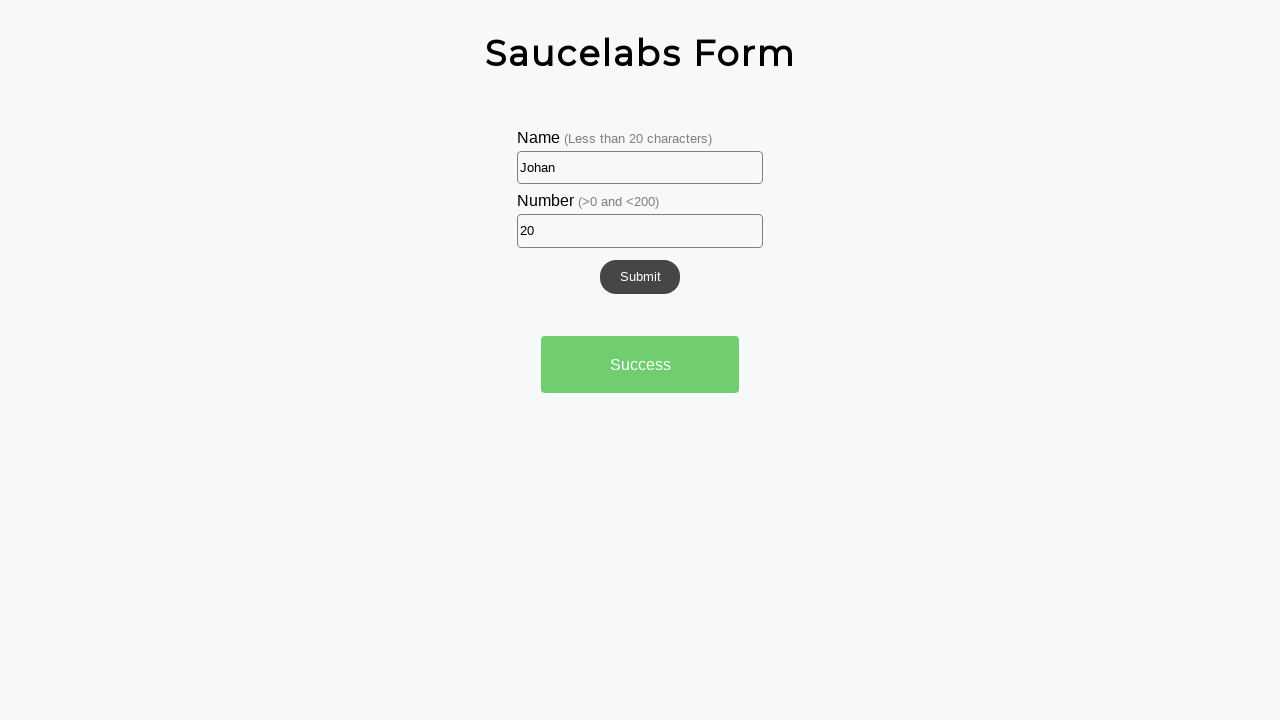

Retrieved alert text content
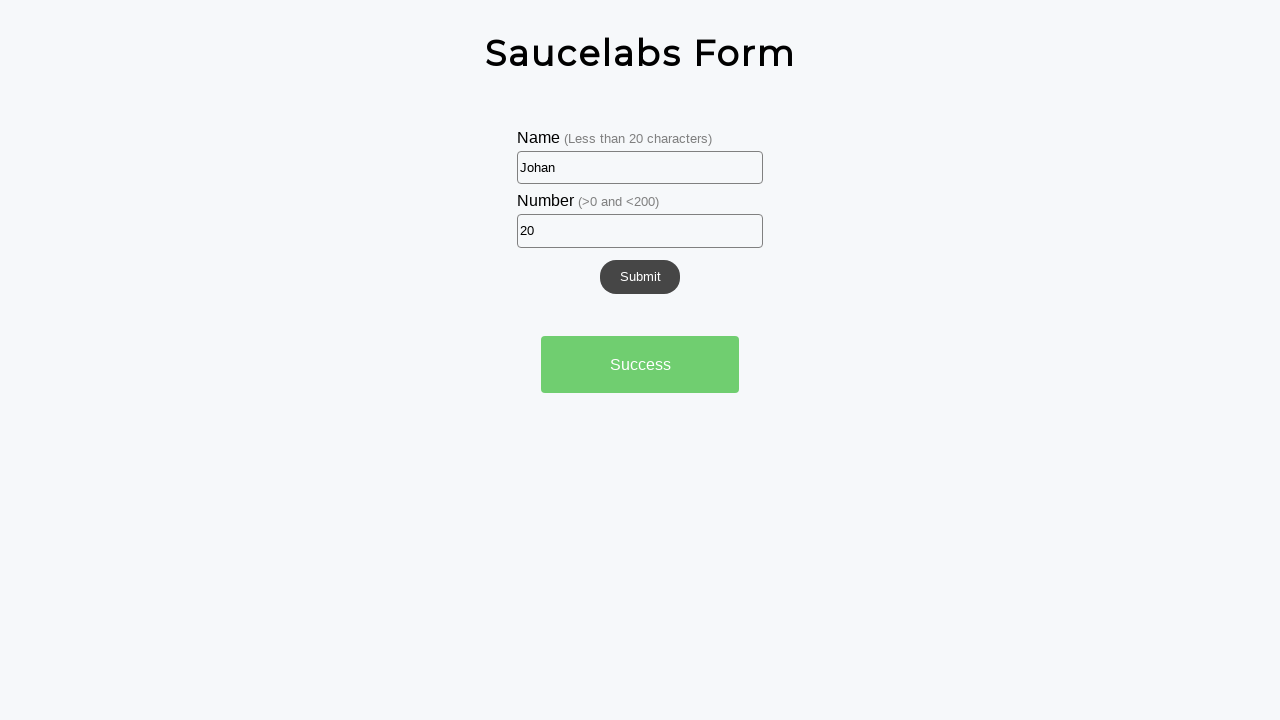

Verified success alert displays 'Success' message
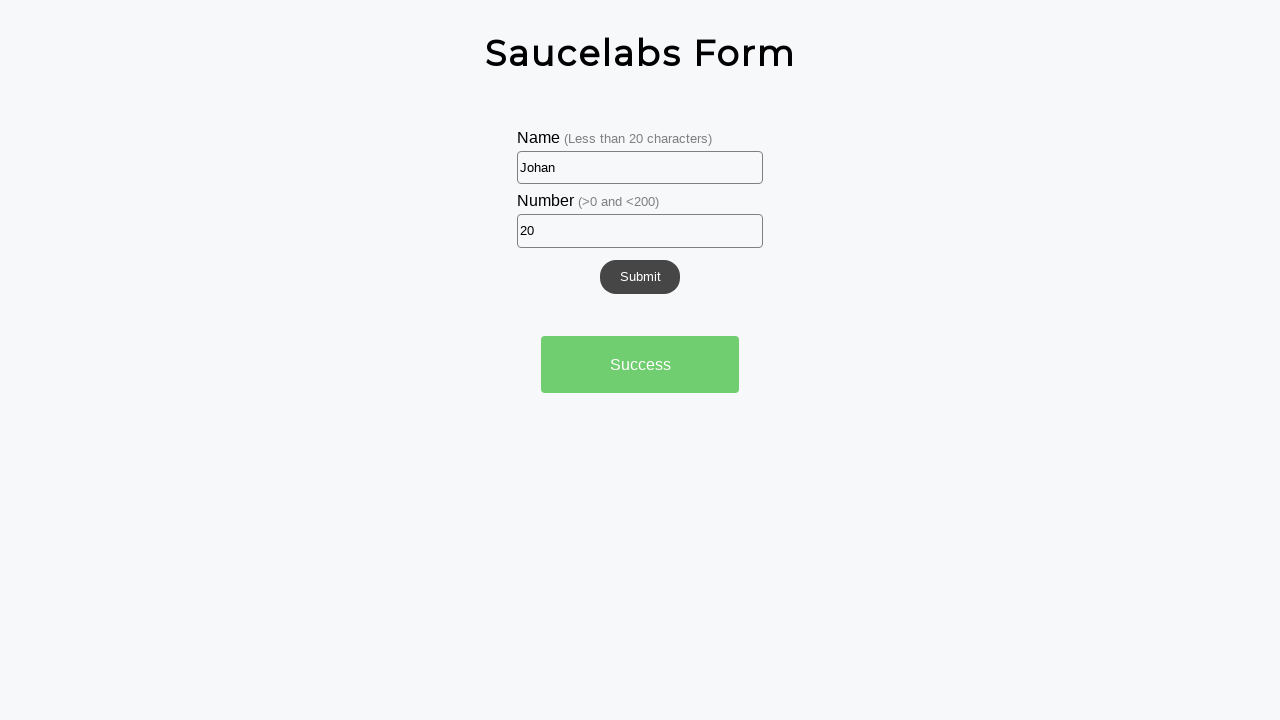

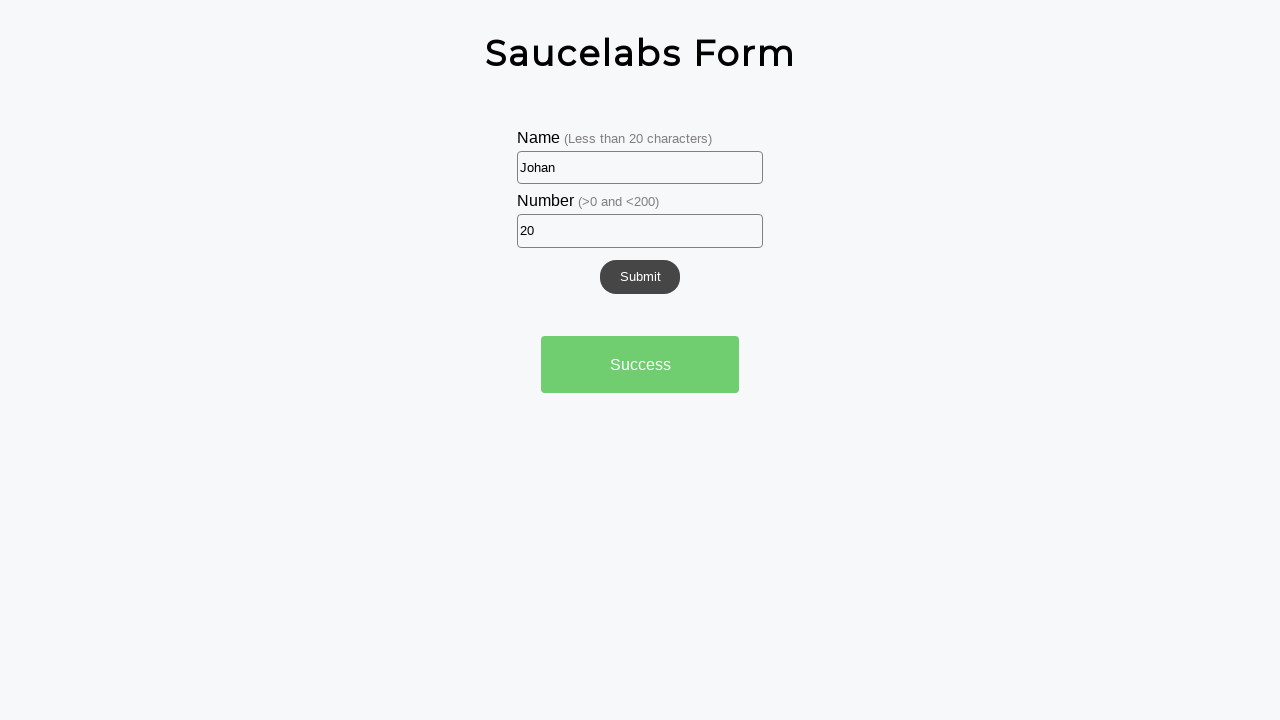